Navigates to a GitHub Pages landing page and verifies that the page title is "FullTank"

Starting URL: https://uniextremadura.github.io/proyecto-gps-asee-2022-23-gd02/

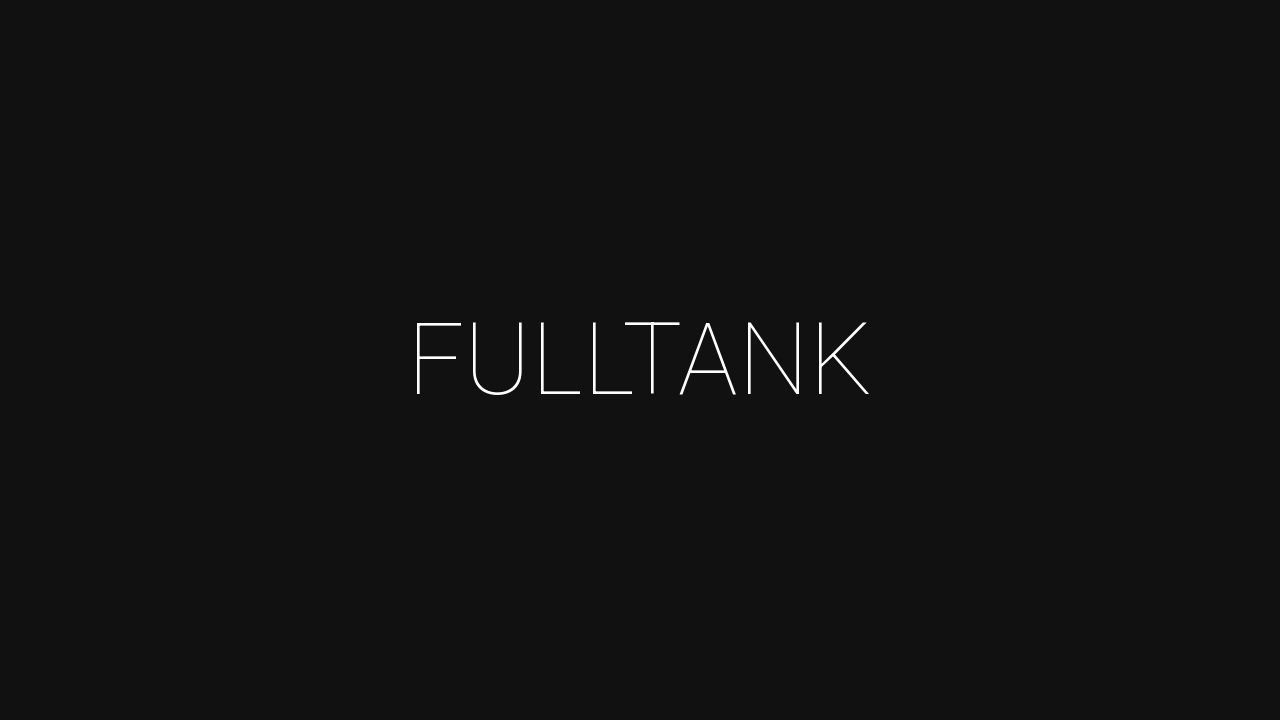

Navigated to GitHub Pages landing page
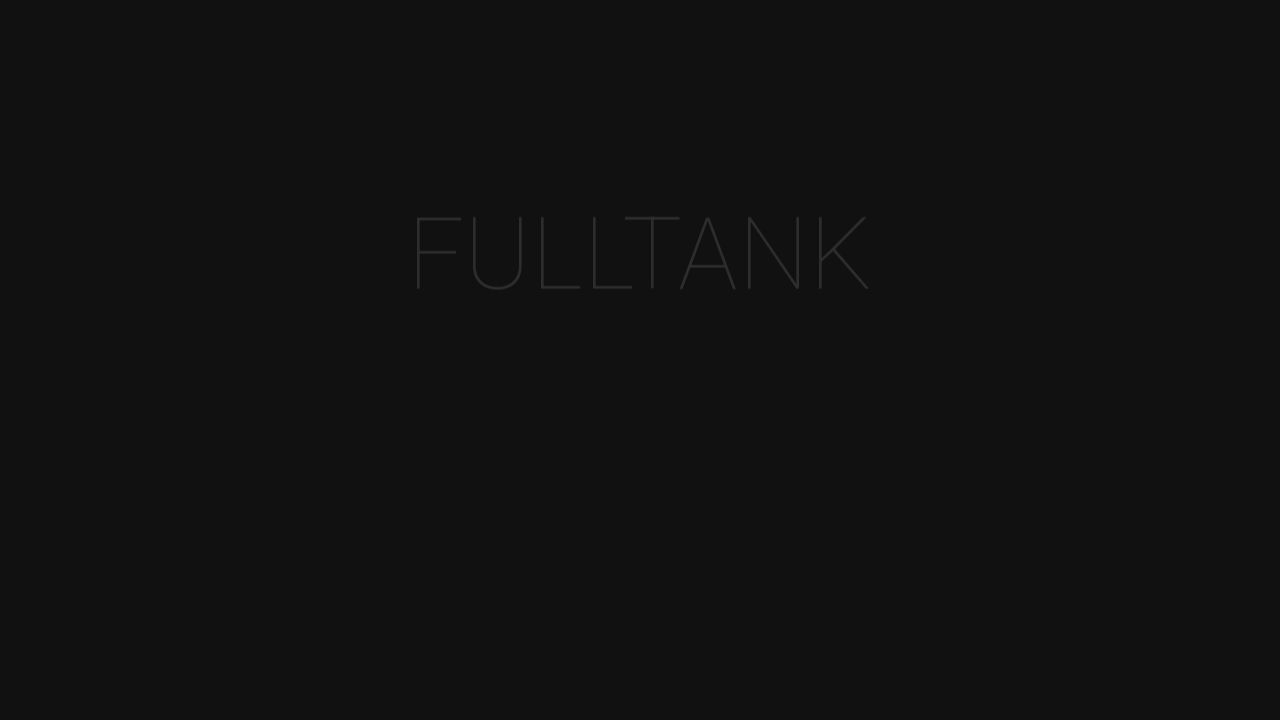

Verified page title is 'FullTank'
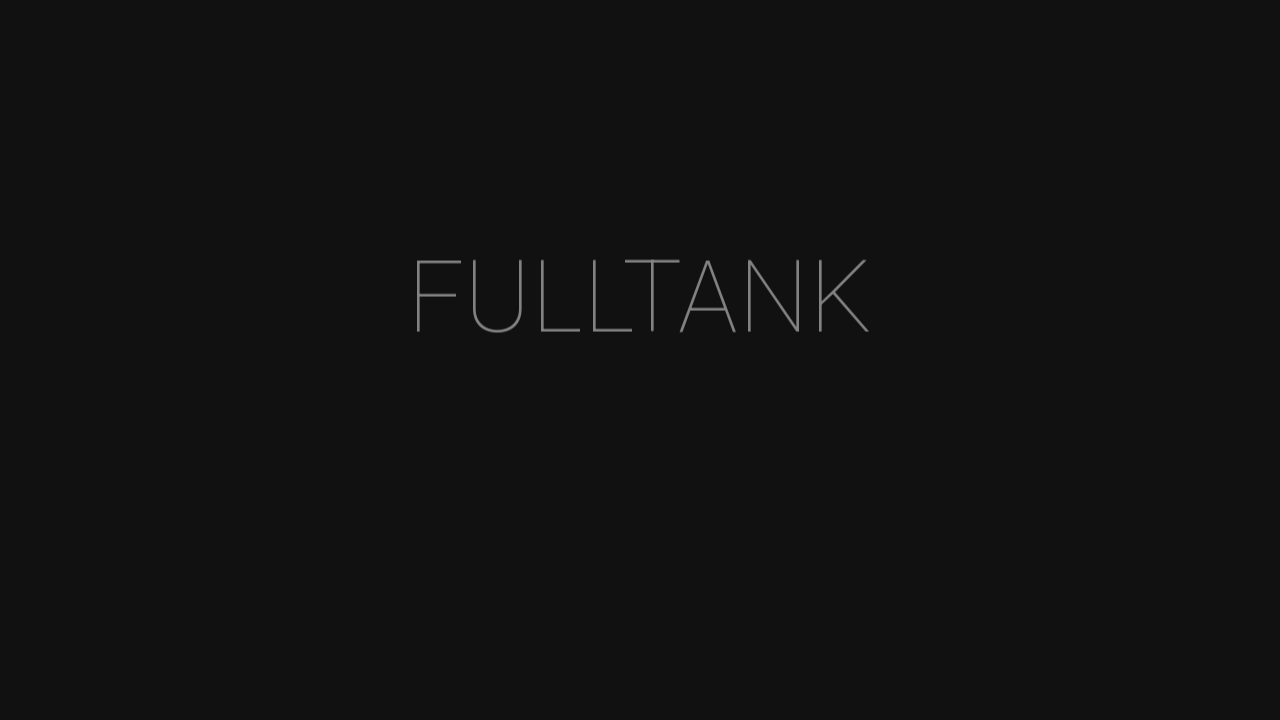

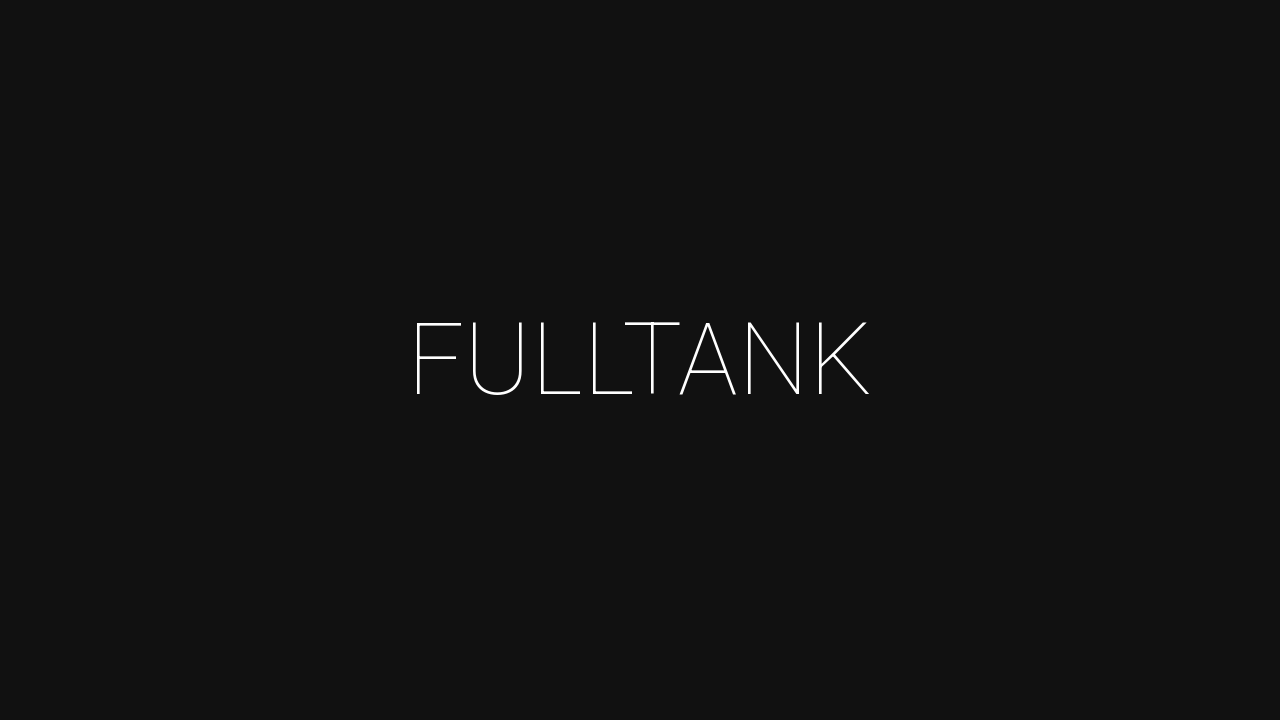